Tests entering text in a JavaScript prompt dialog and verifying the entered text appears in the result

Starting URL: http://the-internet.herokuapp.com/javascript_alerts

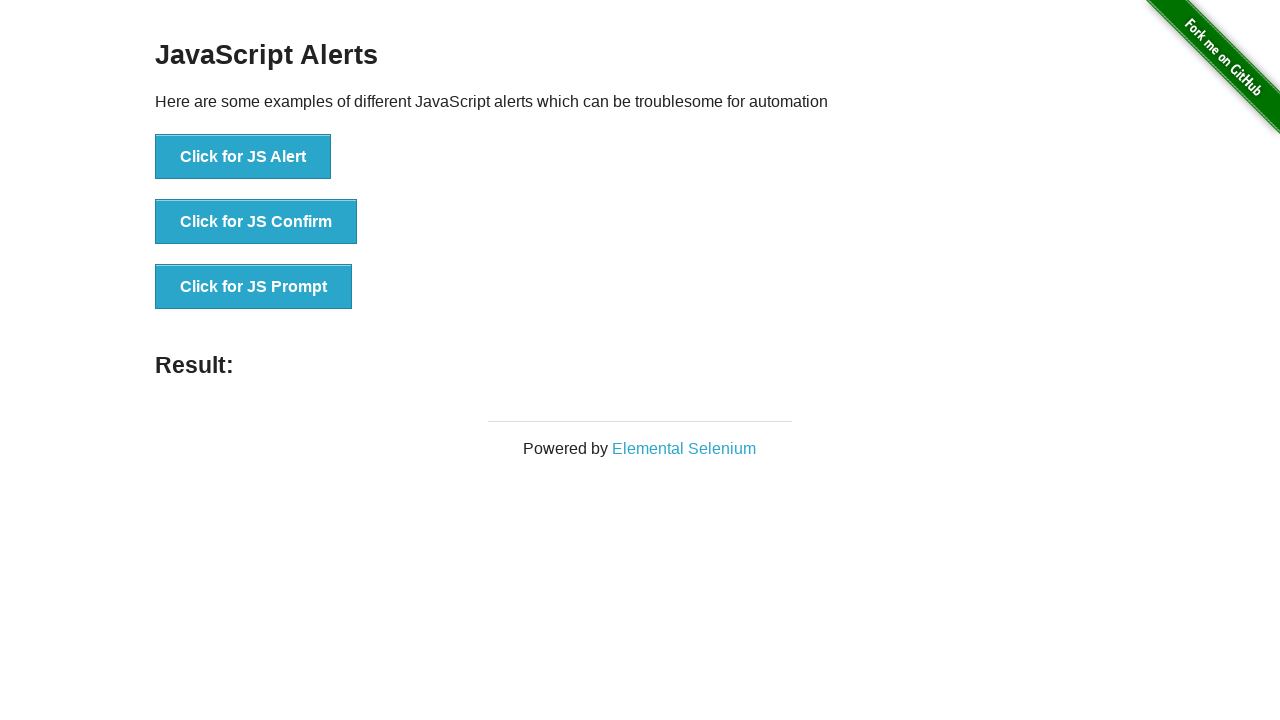

Retrieved all alert buttons from the page
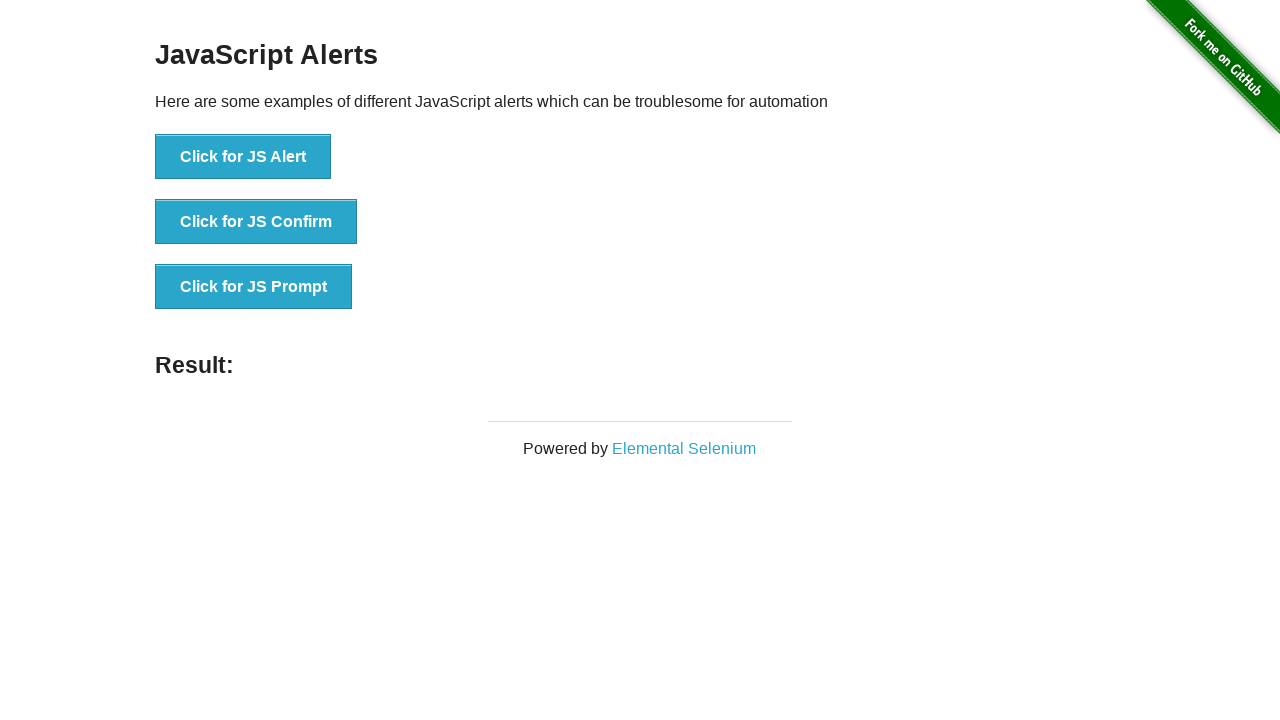

Set up dialog handler to accept prompt with message 'Hello World'
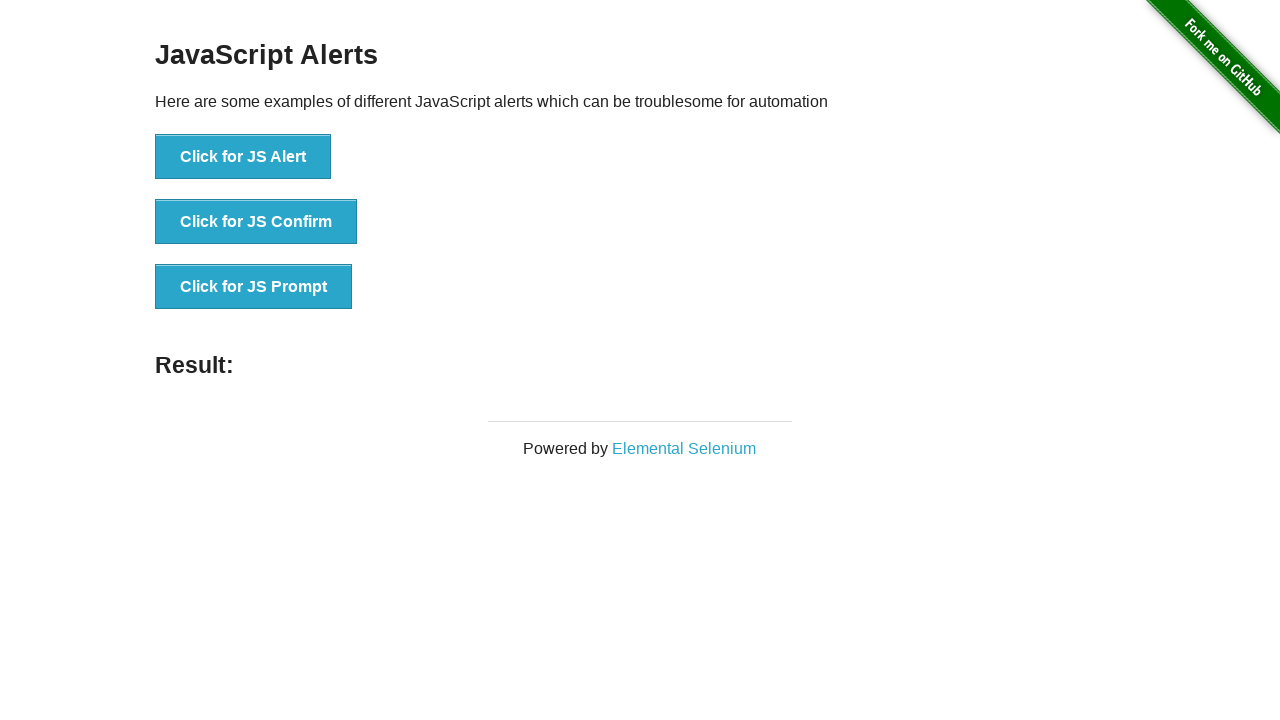

Clicked the third button to trigger JavaScript prompt dialog
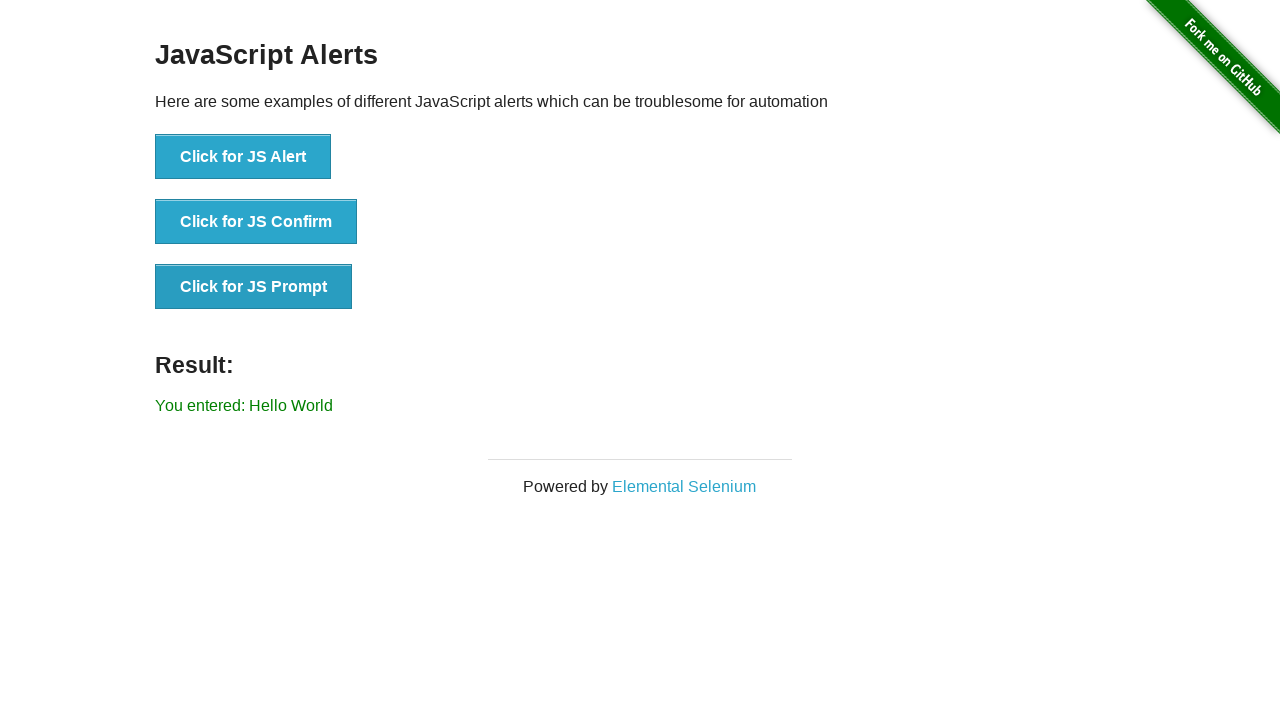

Waited for result element to appear on page
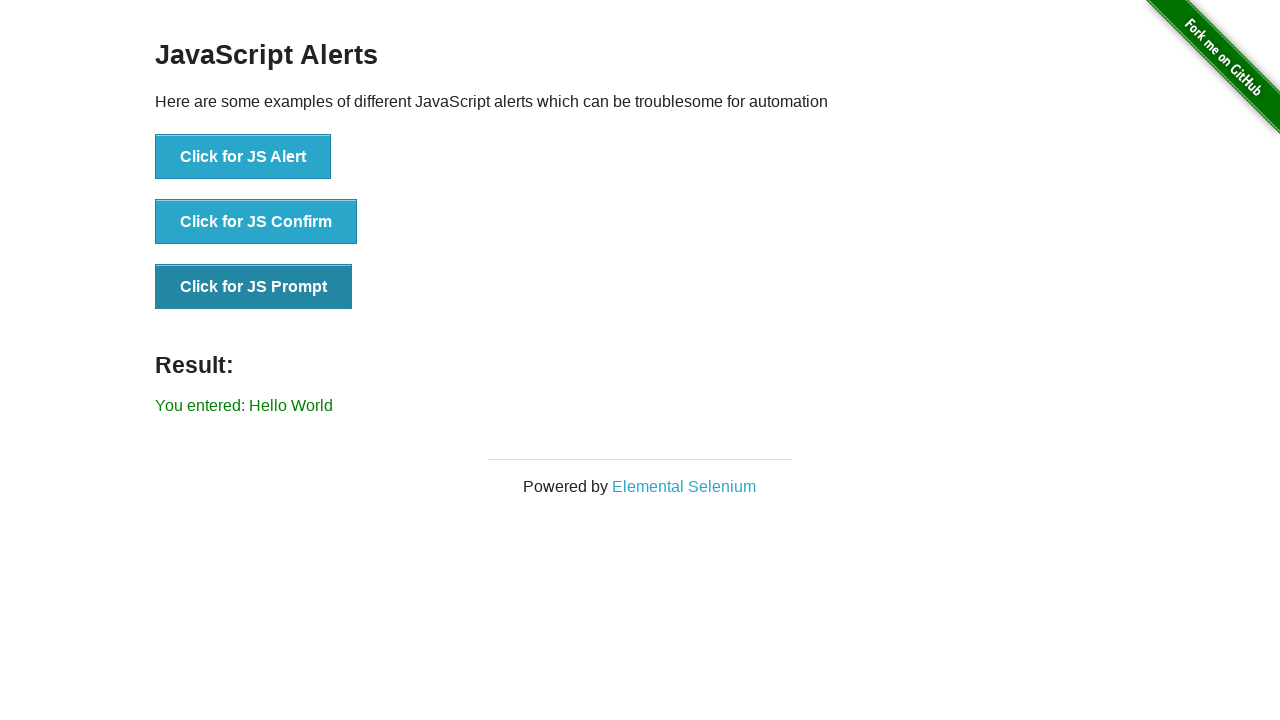

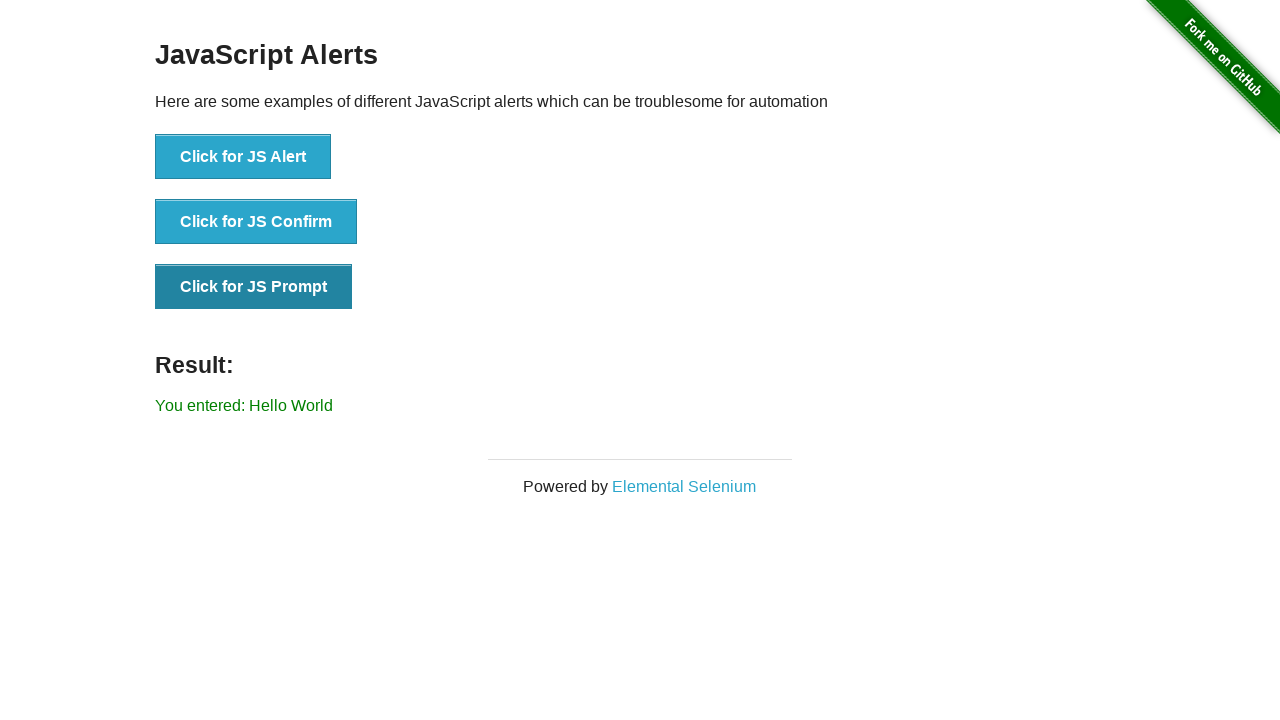